Navigates to the dropdown practice page on Rahul Shetty Academy to verify the page loads successfully

Starting URL: https://rahulshettyacademy.com/dropdownsPractise/

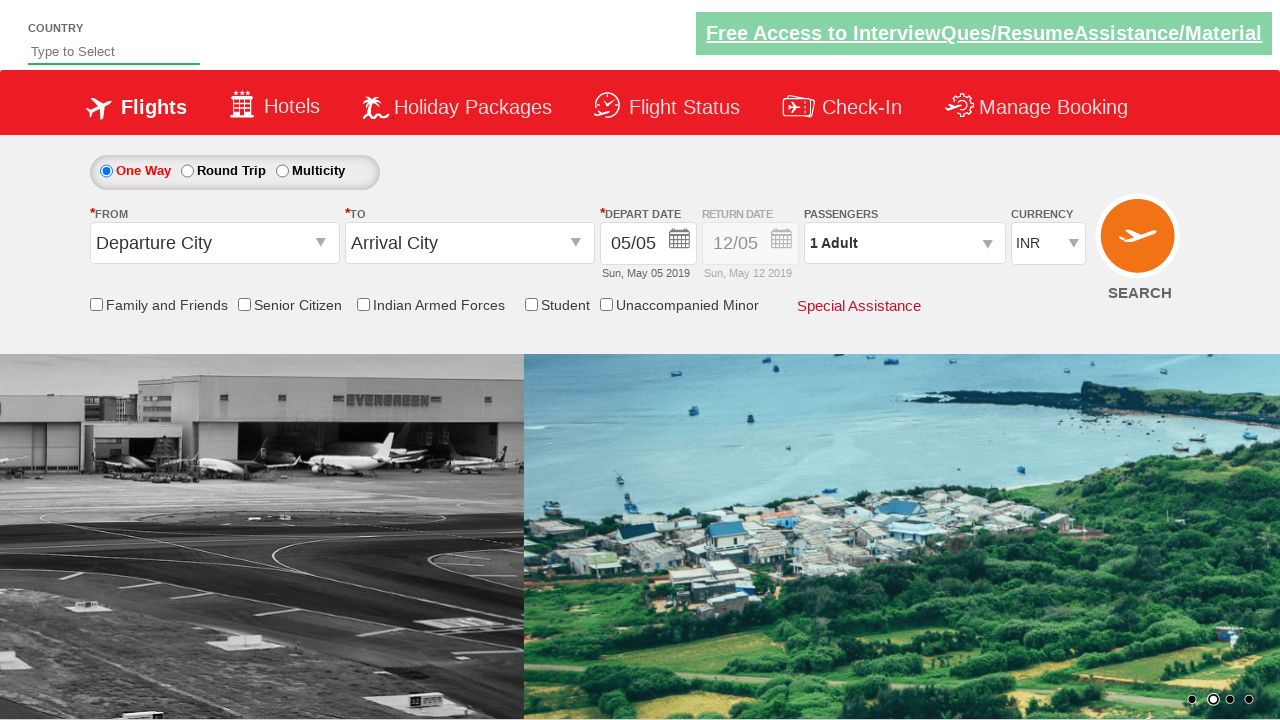

Waited for page DOM to be fully loaded
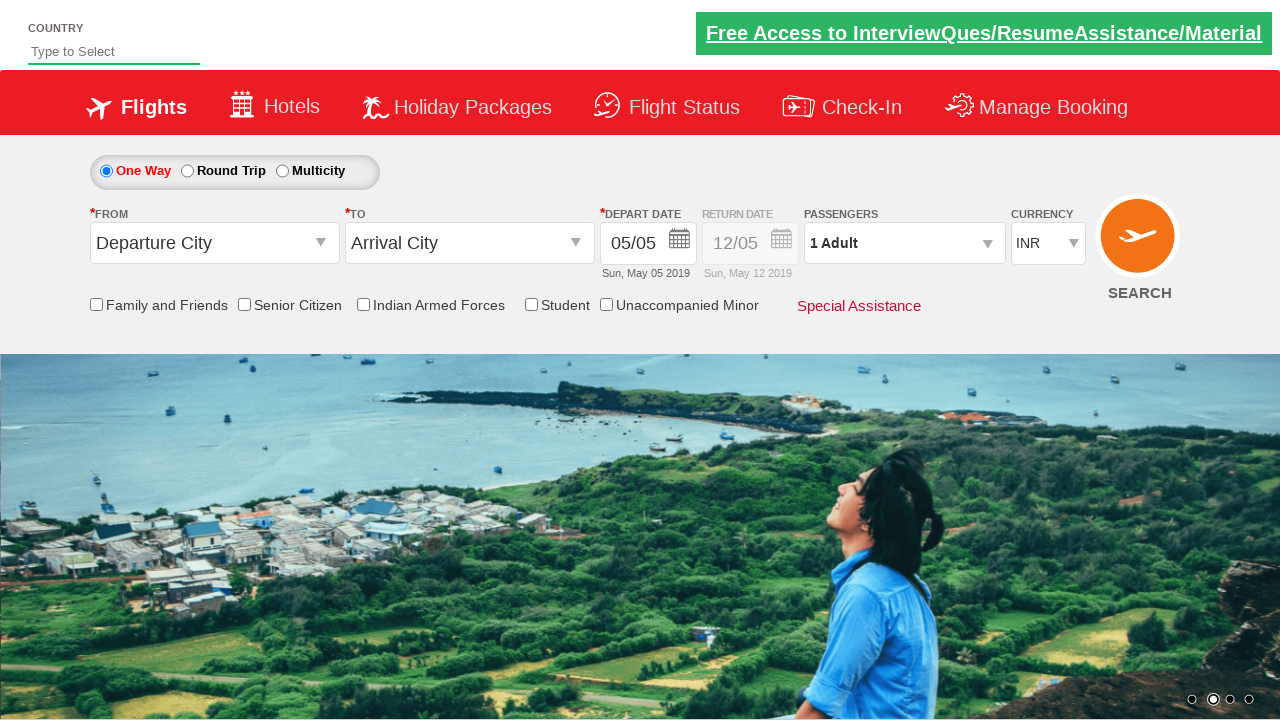

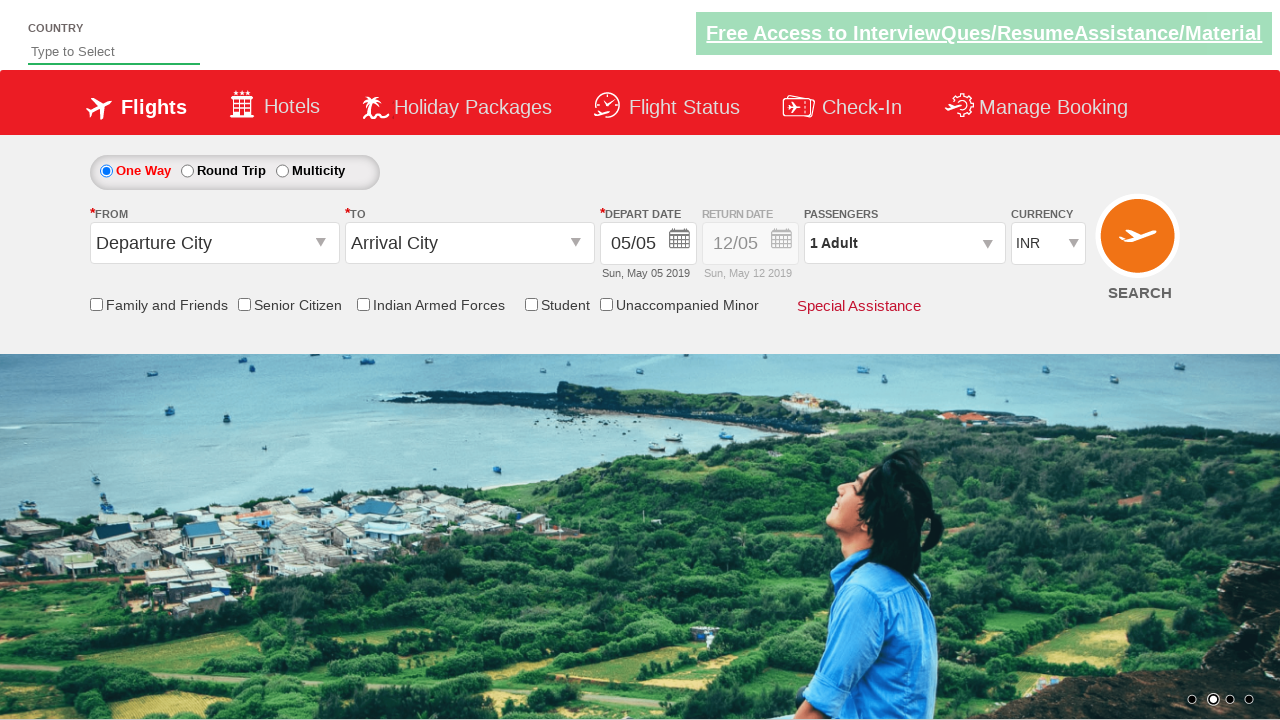